Tests an automation practice form by filling in first name, selecting gender radio button, and entering date of birth

Starting URL: https://app.cloudqa.io/home/AutomationPracticeForm

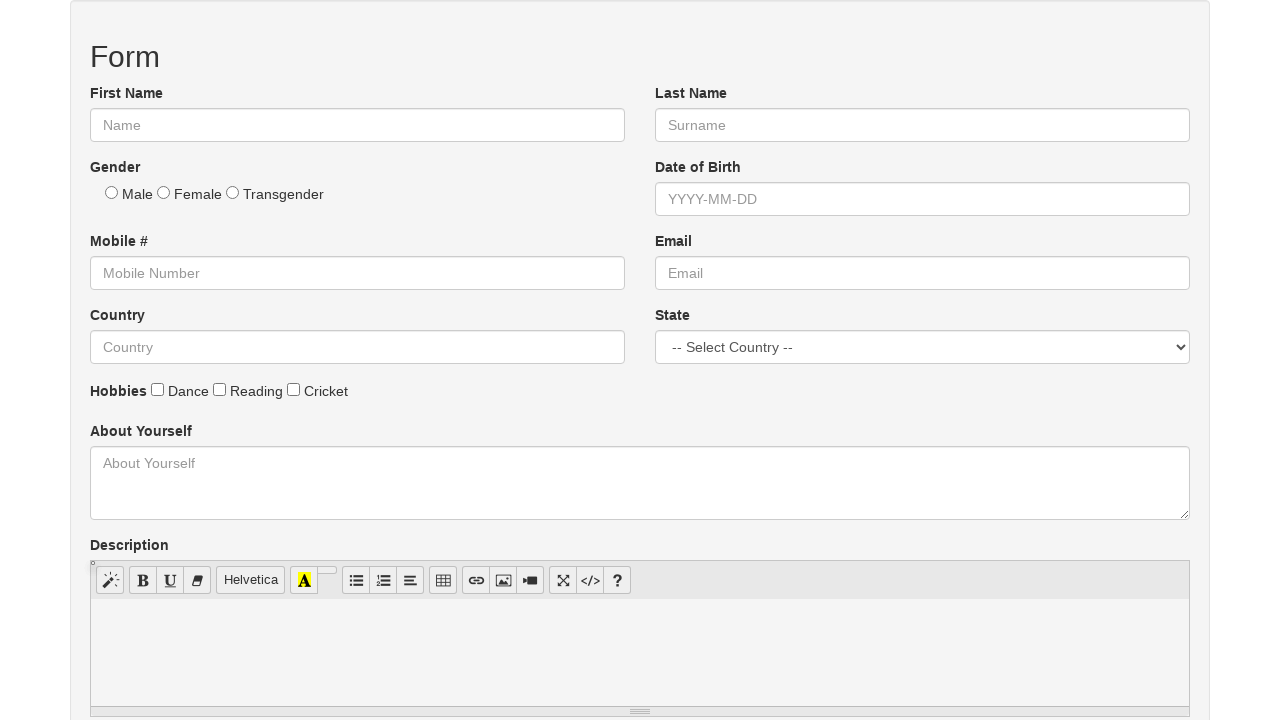

Filled first name field with 'Kiran' on #fname
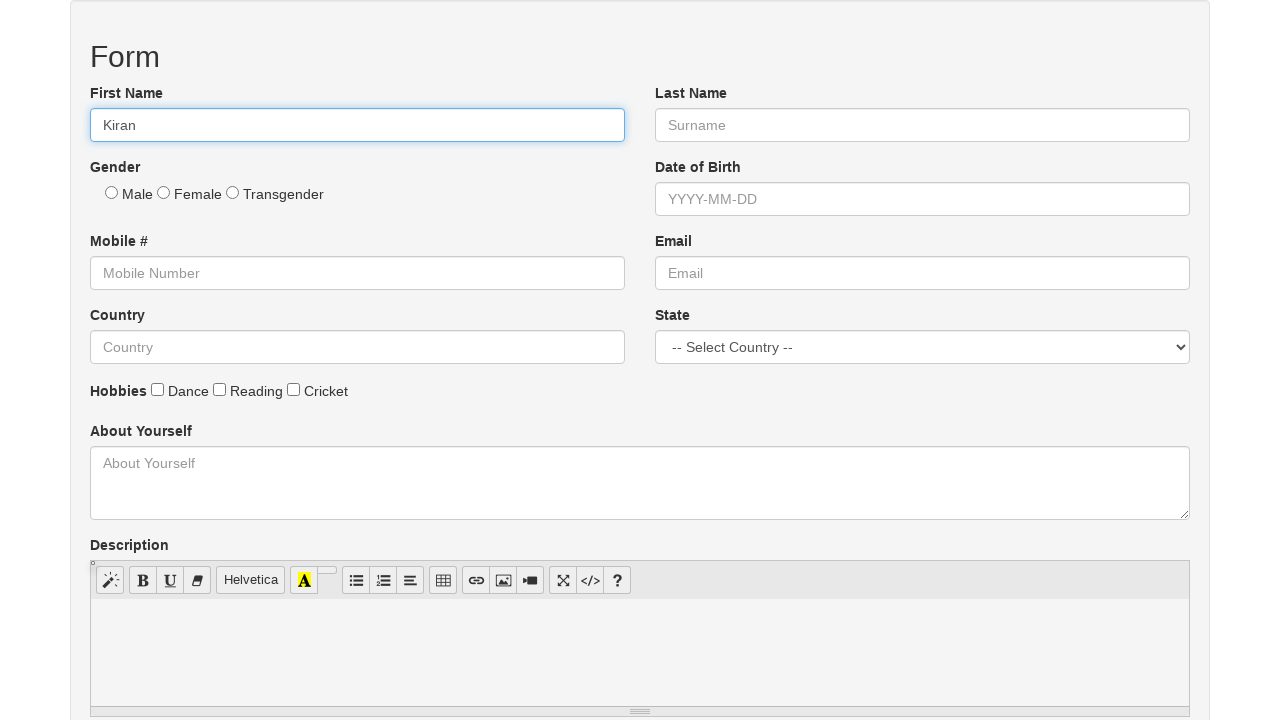

Selected male gender radio button at (112, 192) on #male
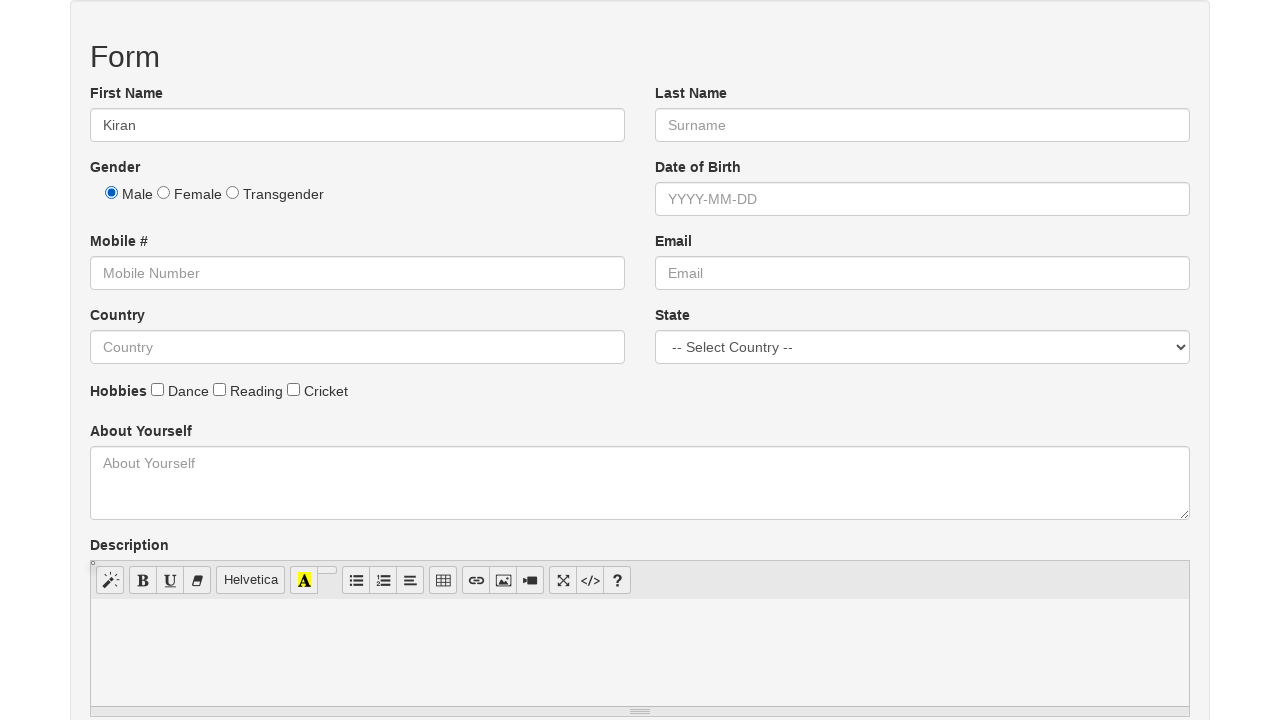

Filled date of birth field with '2003-11-12' on #dob
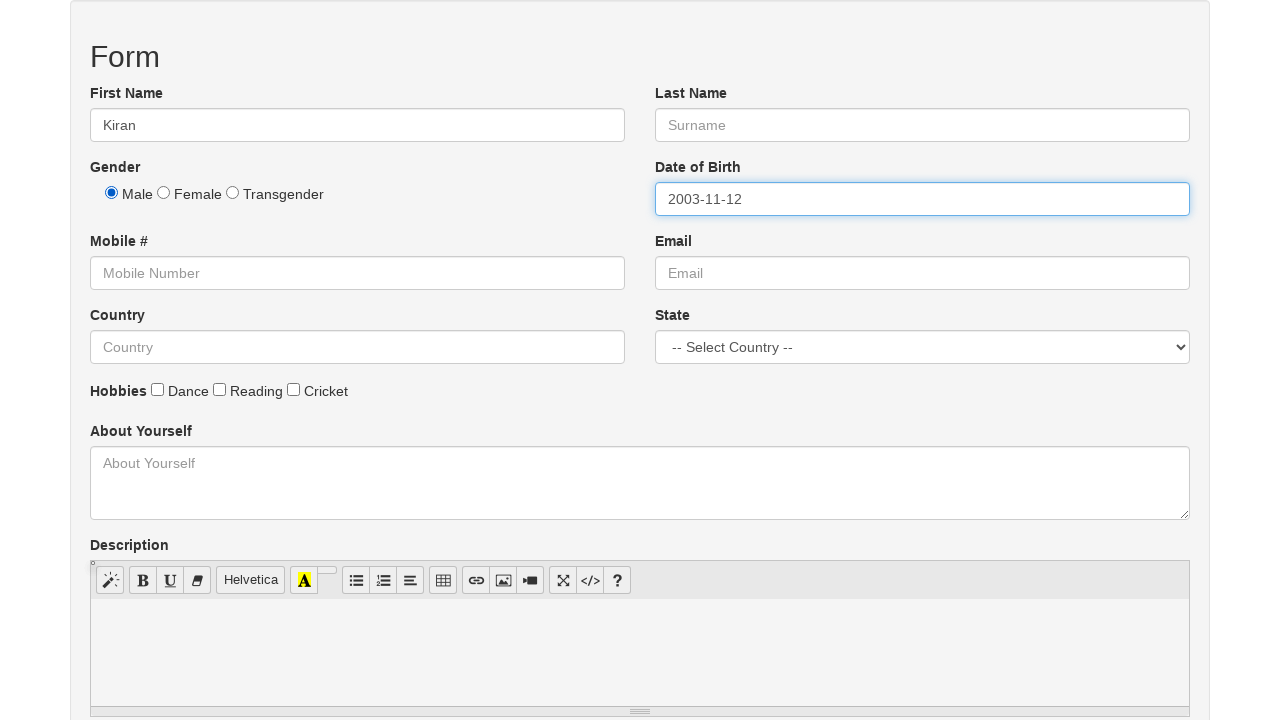

Waited 1 second to verify form is filled
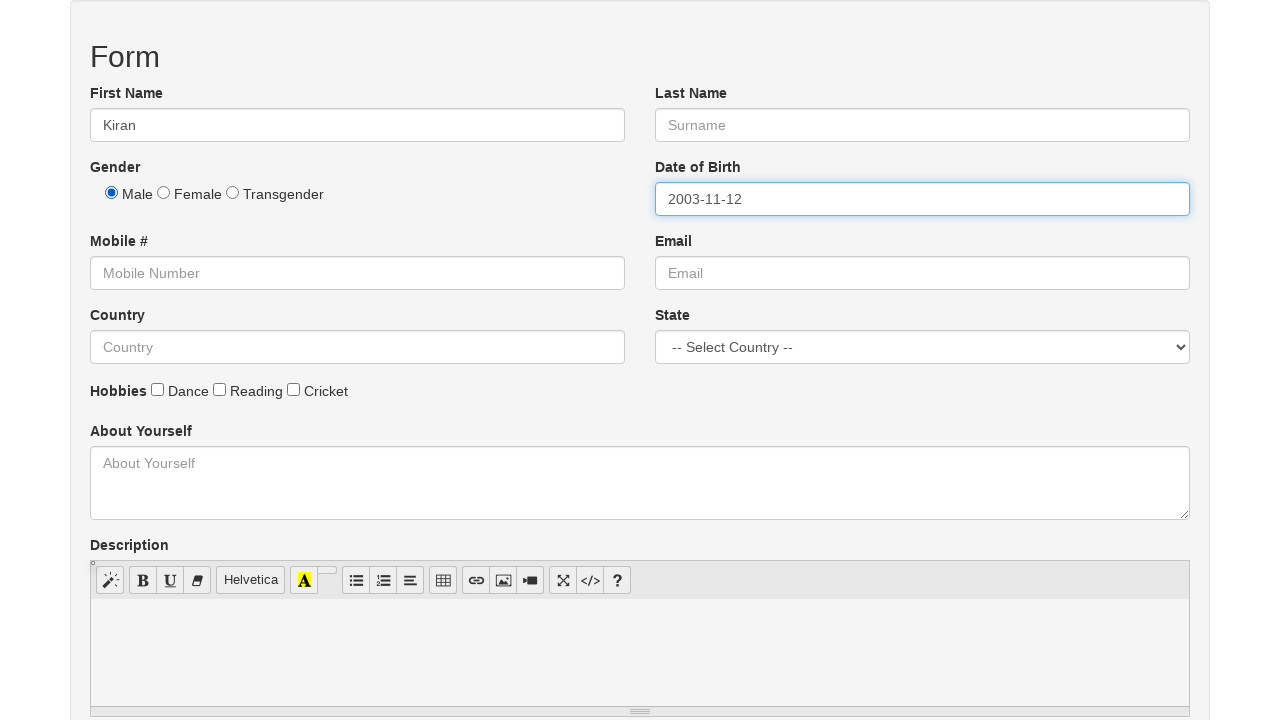

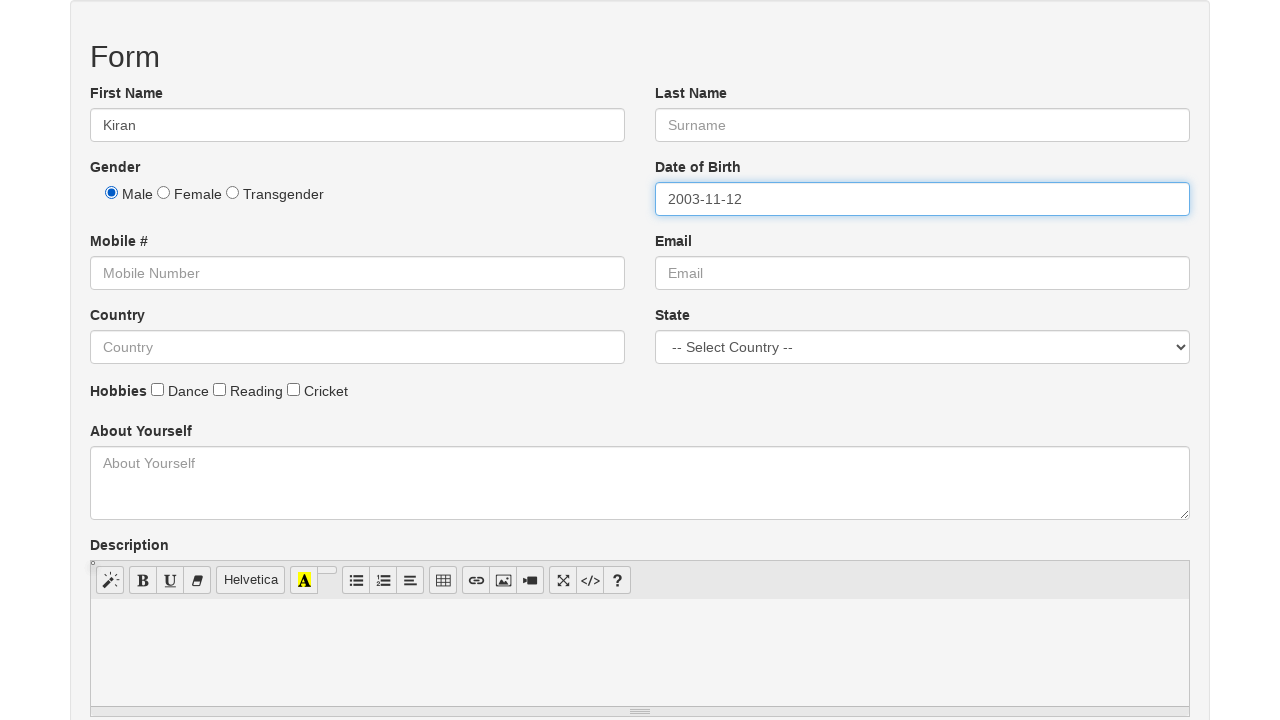